Tests browser navigation functionality by navigating to another page, going back, resizing the window, going forward, and refreshing the page.

Starting URL: https://kristinek.github.io/site/tasks/locators_different

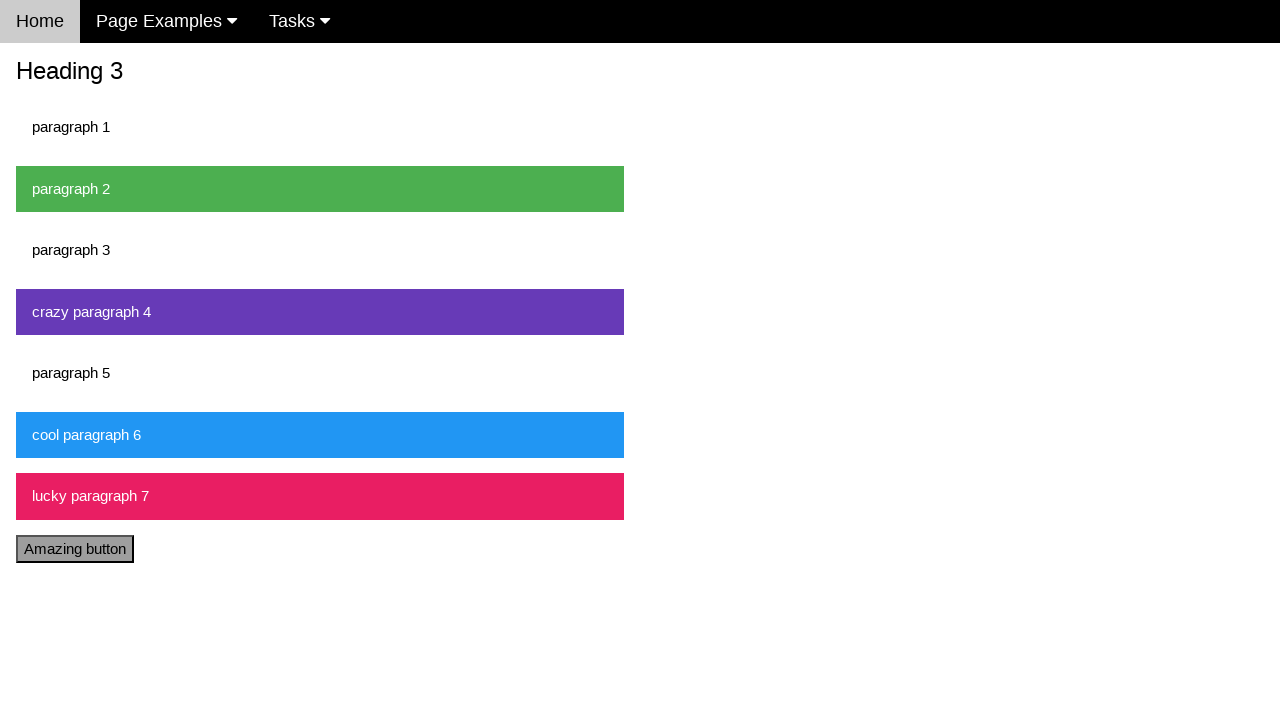

Navigated to locators example page
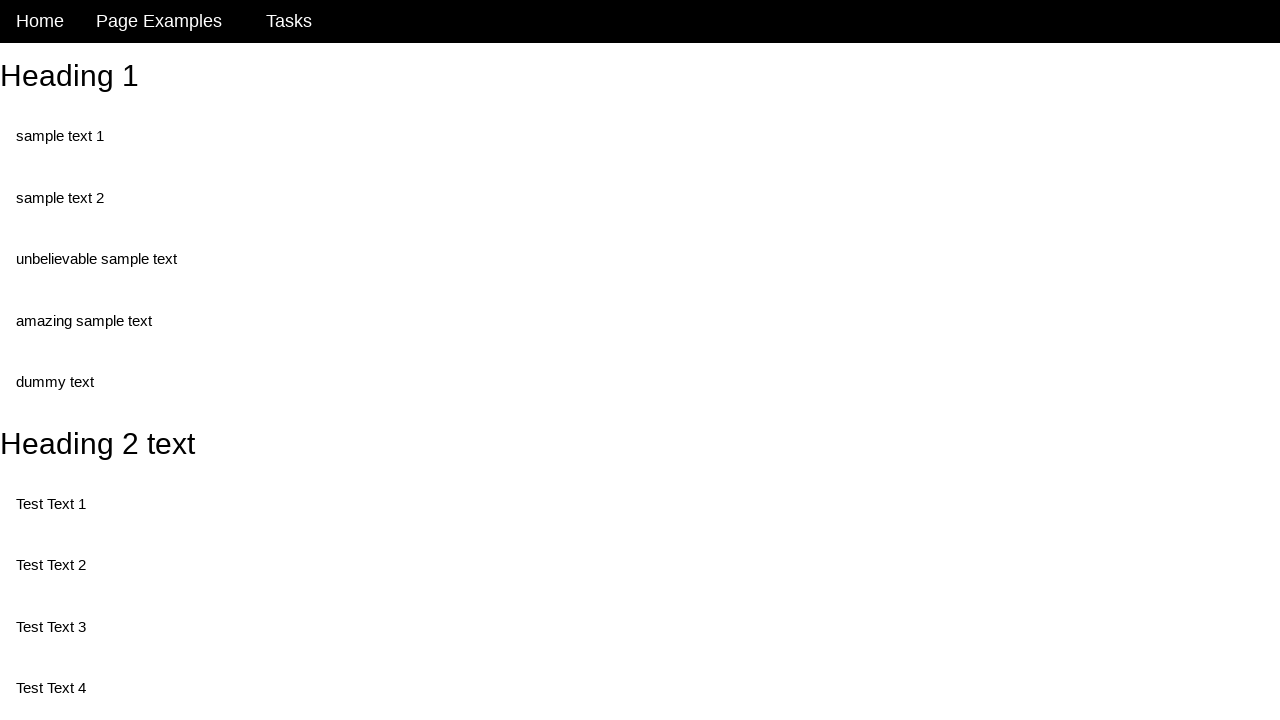

Navigated back to previous page
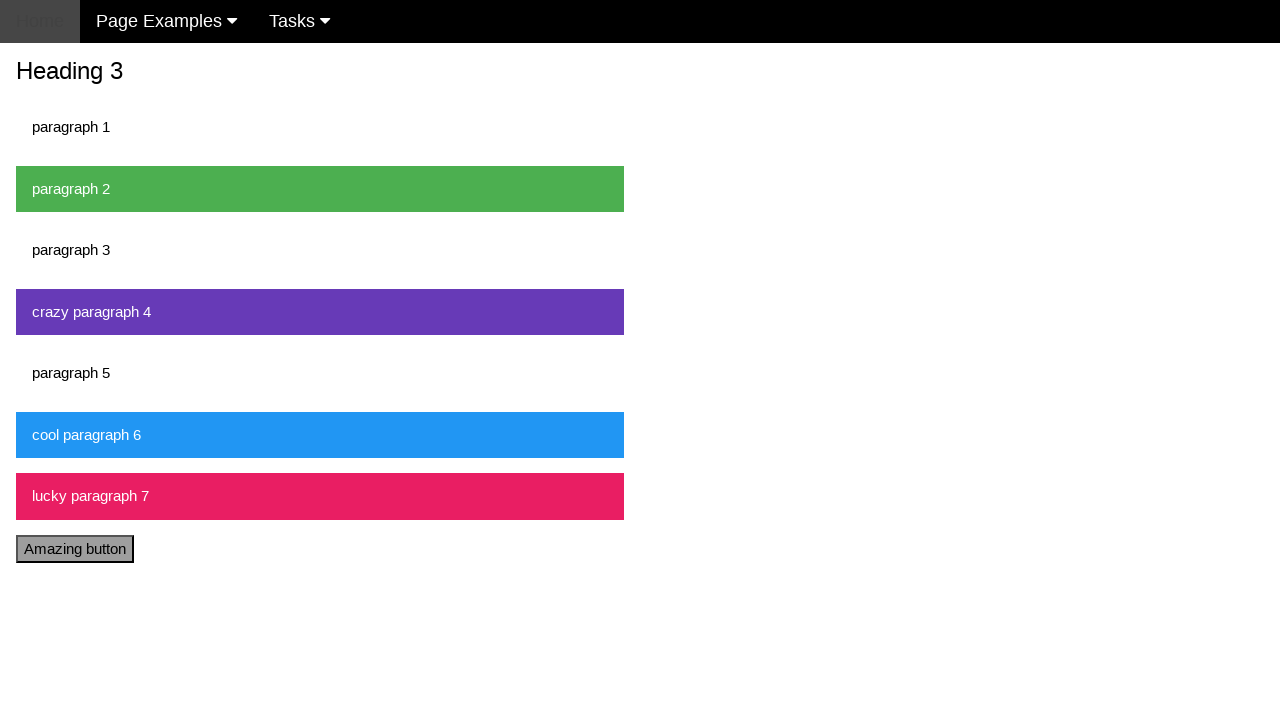

Resized browser window to 800x600
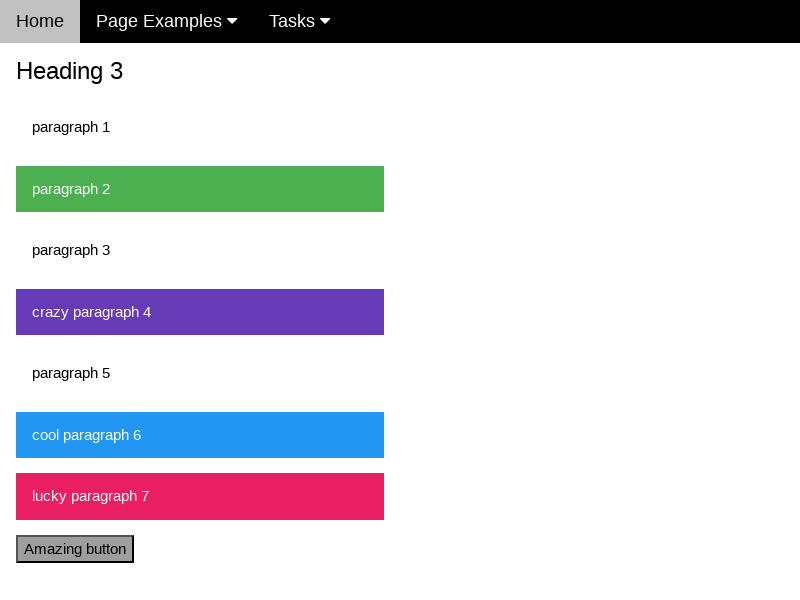

Navigated forward to locators example page
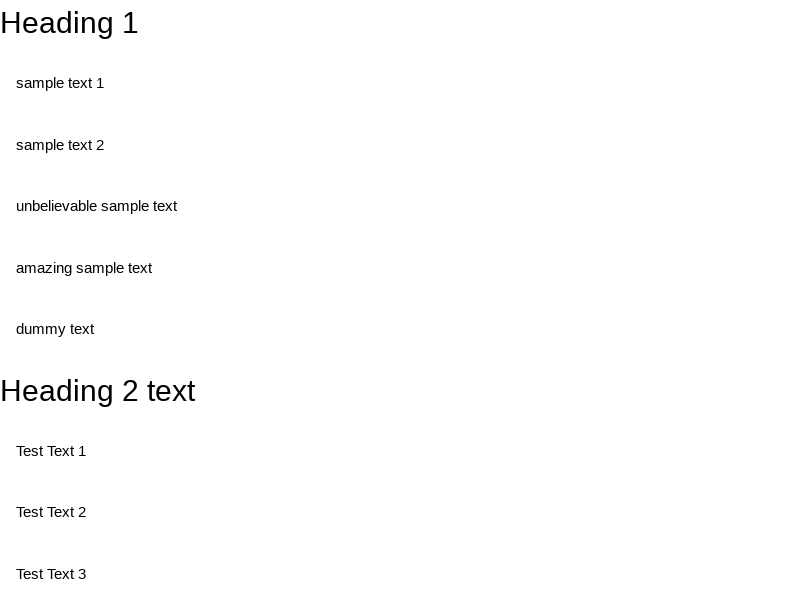

Refreshed the page
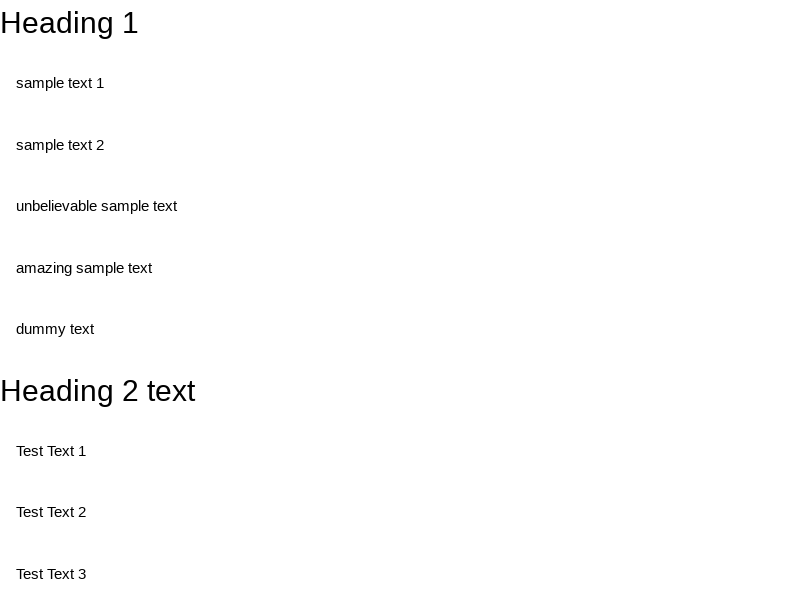

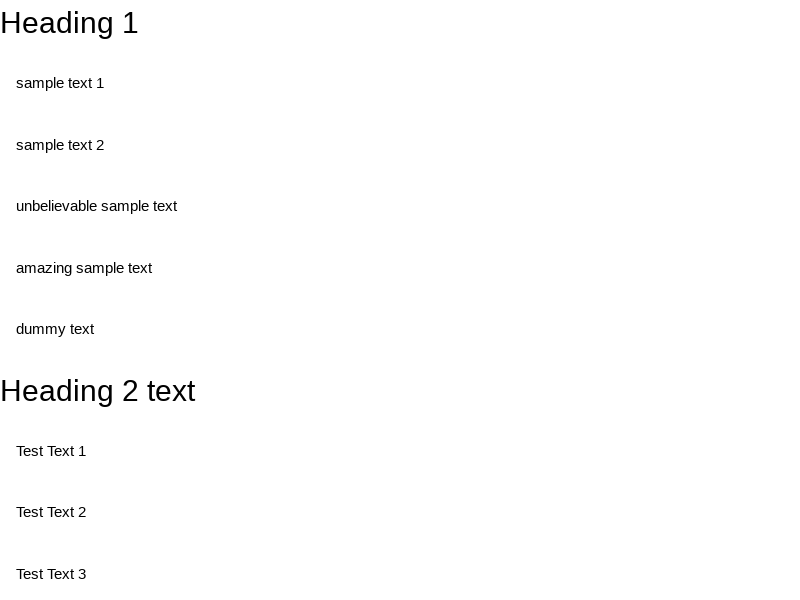